Tests filtering to display only completed todo items

Starting URL: https://demo.playwright.dev/todomvc

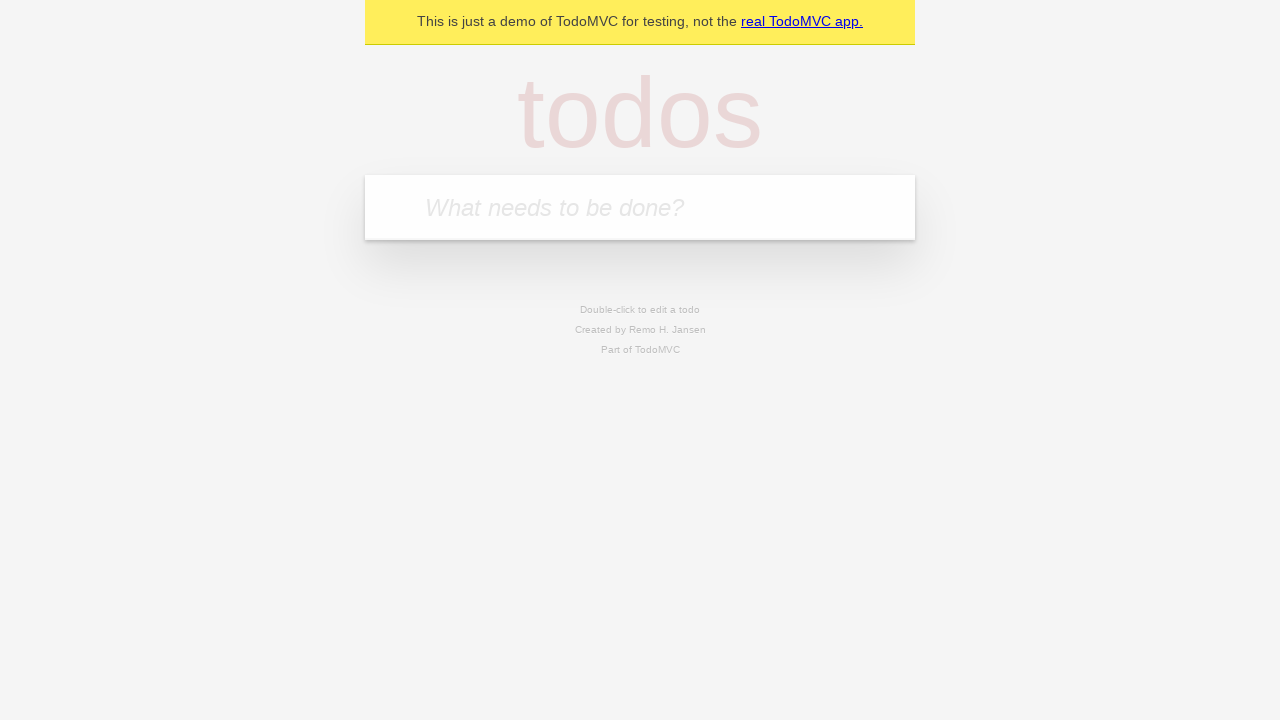

Filled todo input with 'buy some cheese' on internal:attr=[placeholder="What needs to be done?"i]
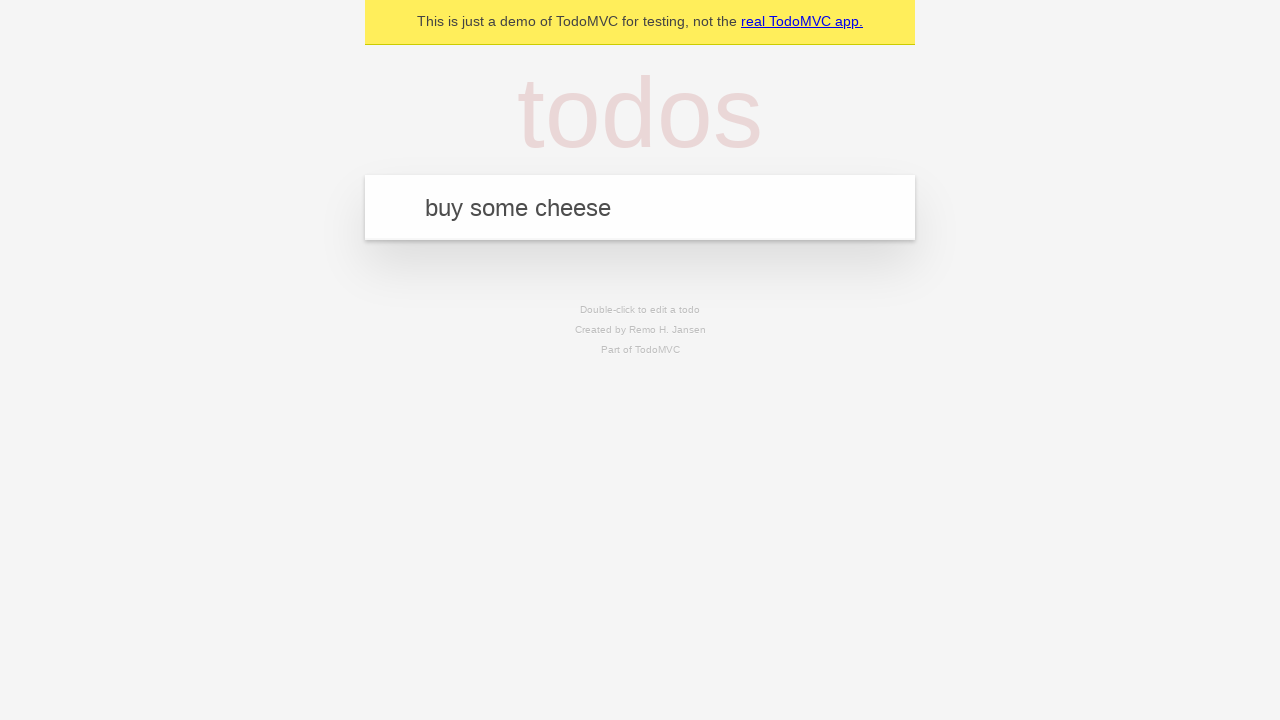

Pressed Enter to add first todo item on internal:attr=[placeholder="What needs to be done?"i]
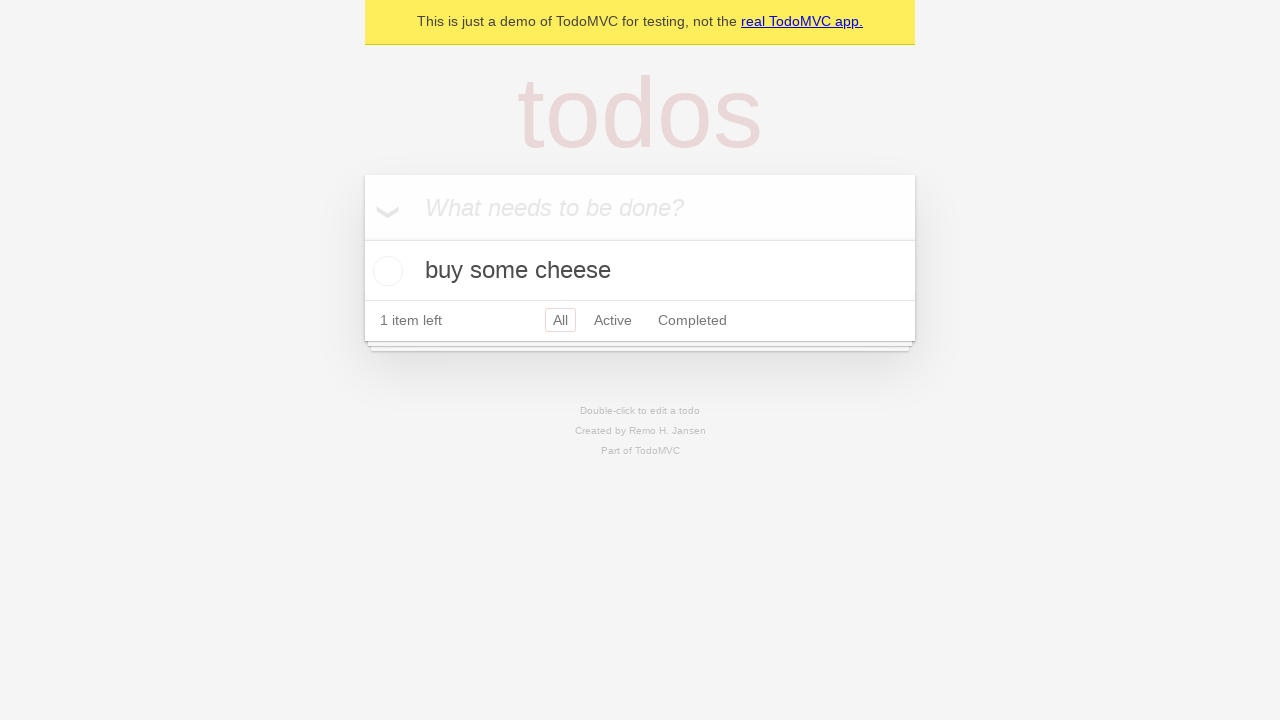

Filled todo input with 'feed the cat' on internal:attr=[placeholder="What needs to be done?"i]
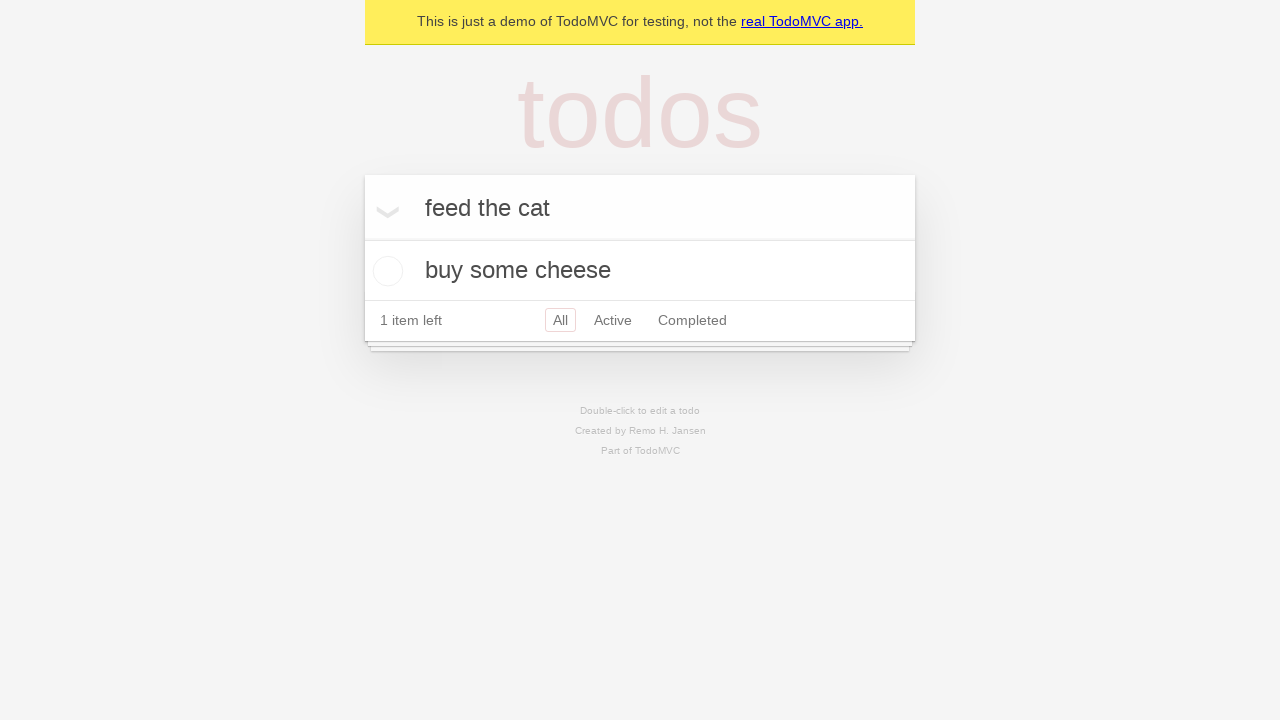

Pressed Enter to add second todo item on internal:attr=[placeholder="What needs to be done?"i]
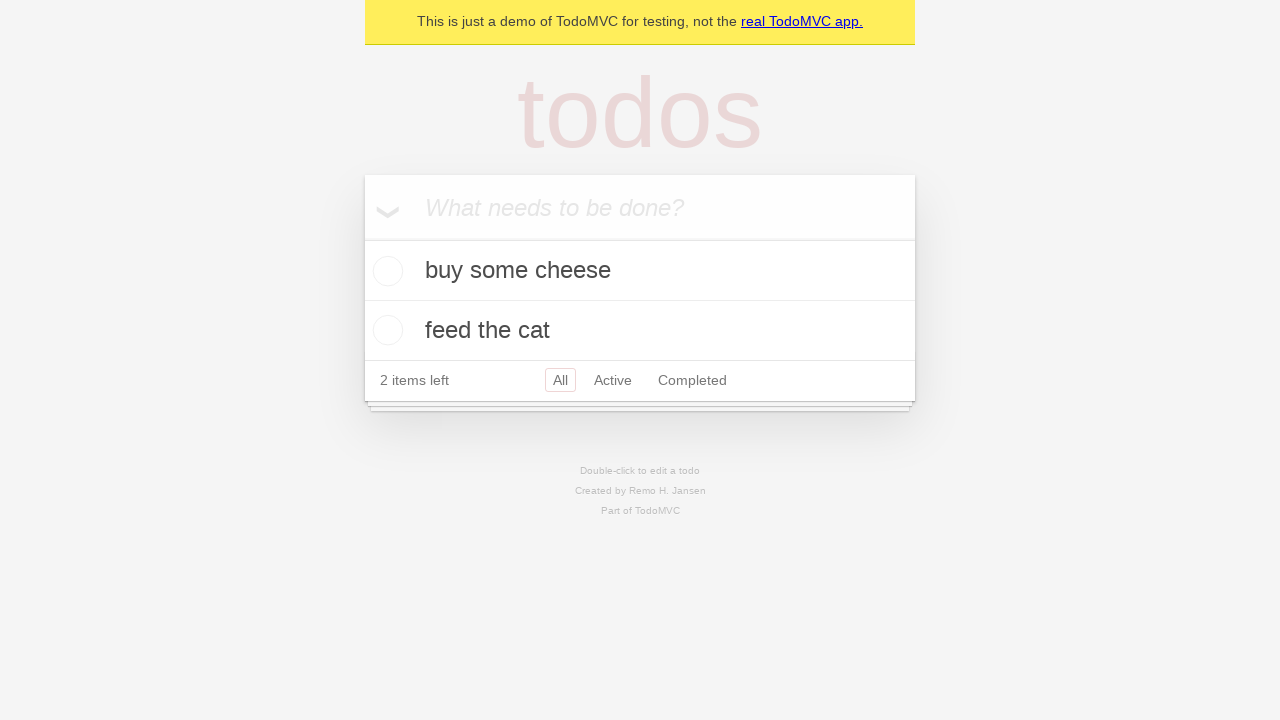

Filled todo input with 'book a doctors appointment' on internal:attr=[placeholder="What needs to be done?"i]
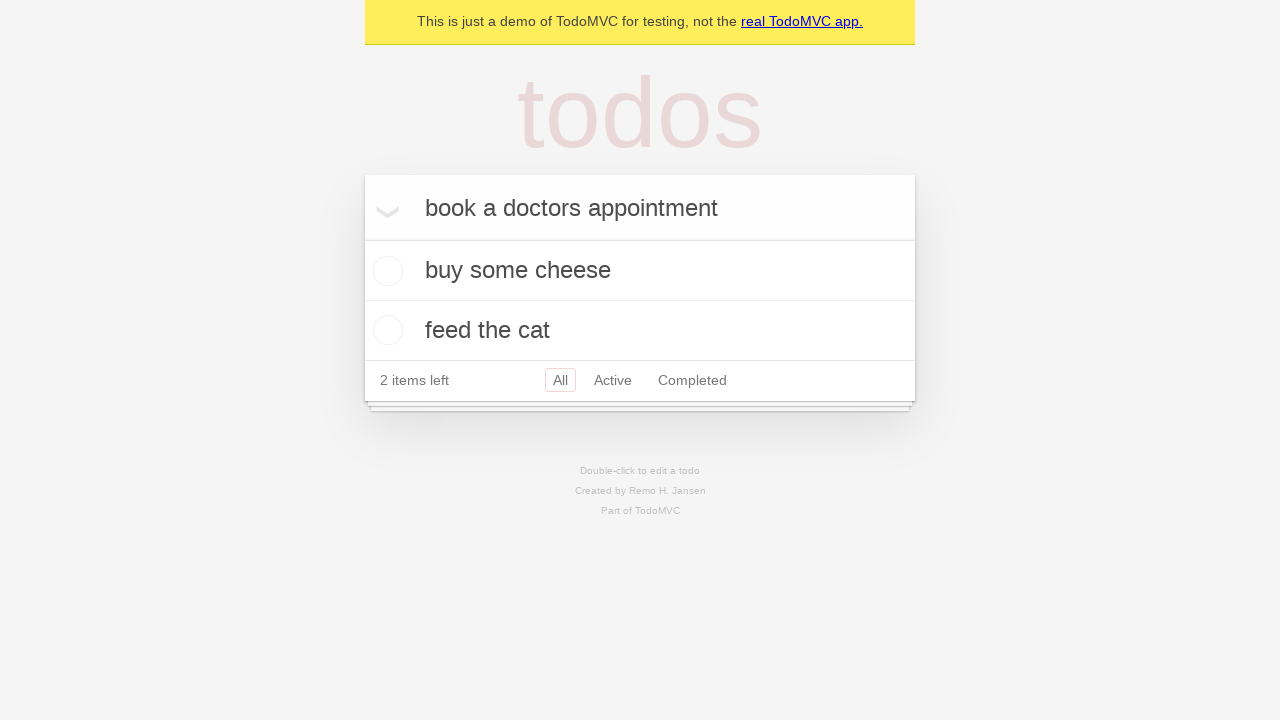

Pressed Enter to add third todo item on internal:attr=[placeholder="What needs to be done?"i]
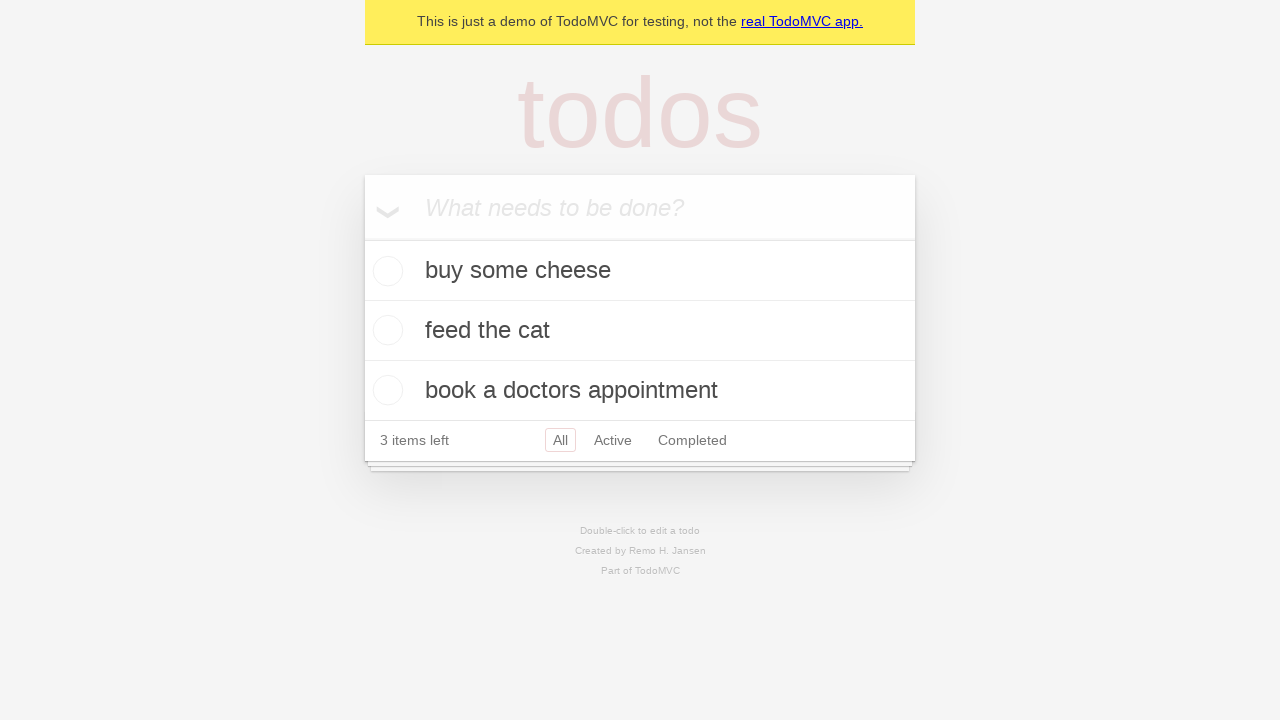

Checked the second todo item (feed the cat) at (385, 330) on [data-testid='todo-item'] >> nth=1 >> internal:role=checkbox
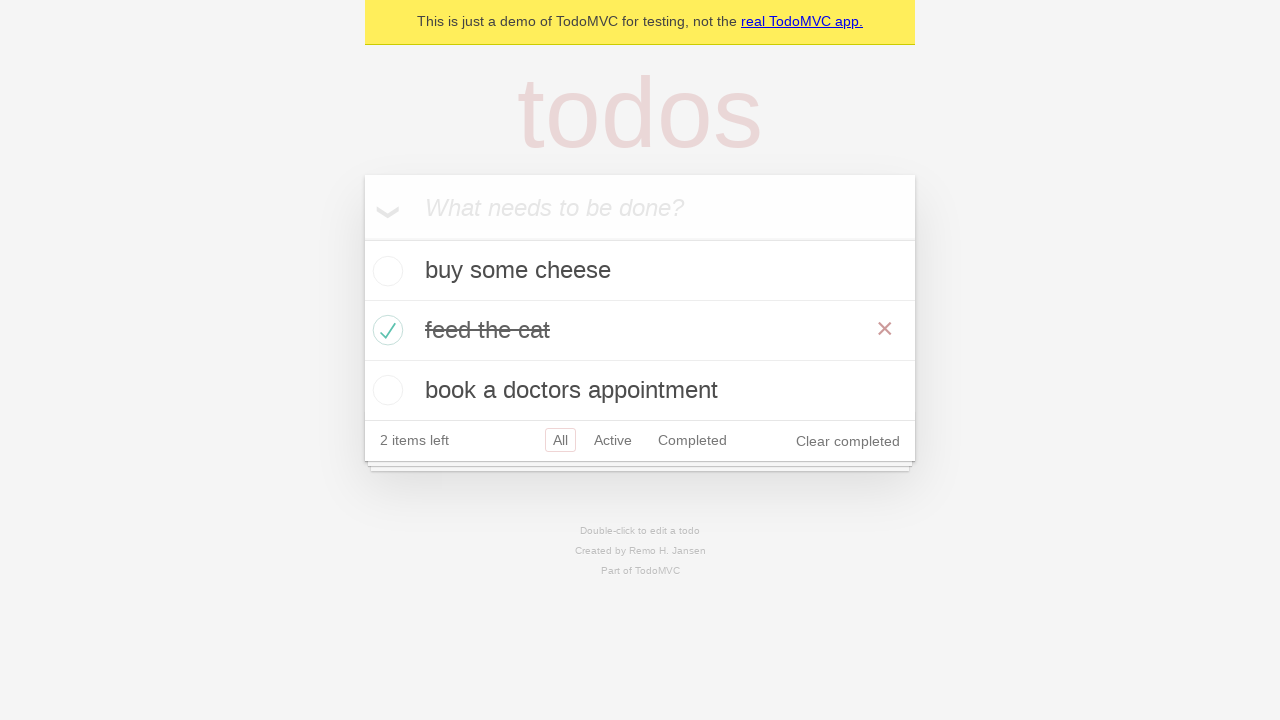

Clicked Completed filter to display only completed items at (692, 440) on internal:role=link[name="Completed"i]
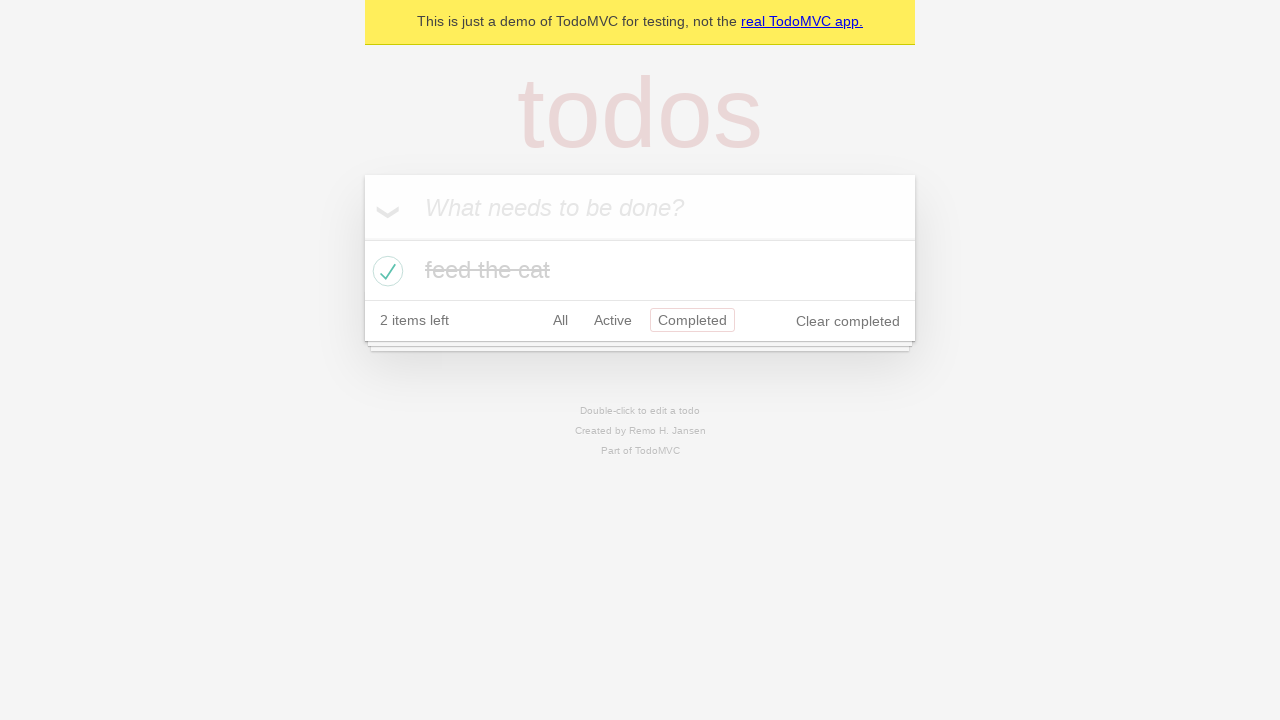

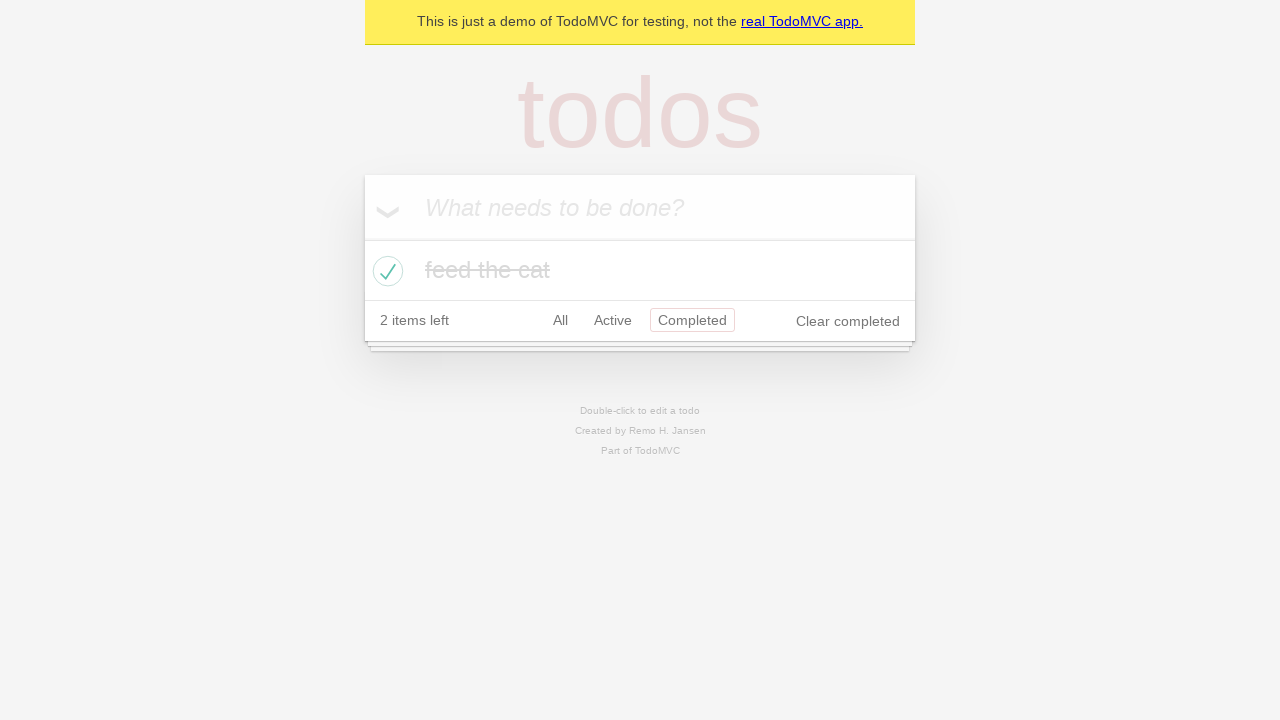